Tests product review submission by navigating to a product, clicking on reviews tab, rating it 5 stars, and submitting a review with comment, name, and email

Starting URL: http://practice.automationtesting.in/

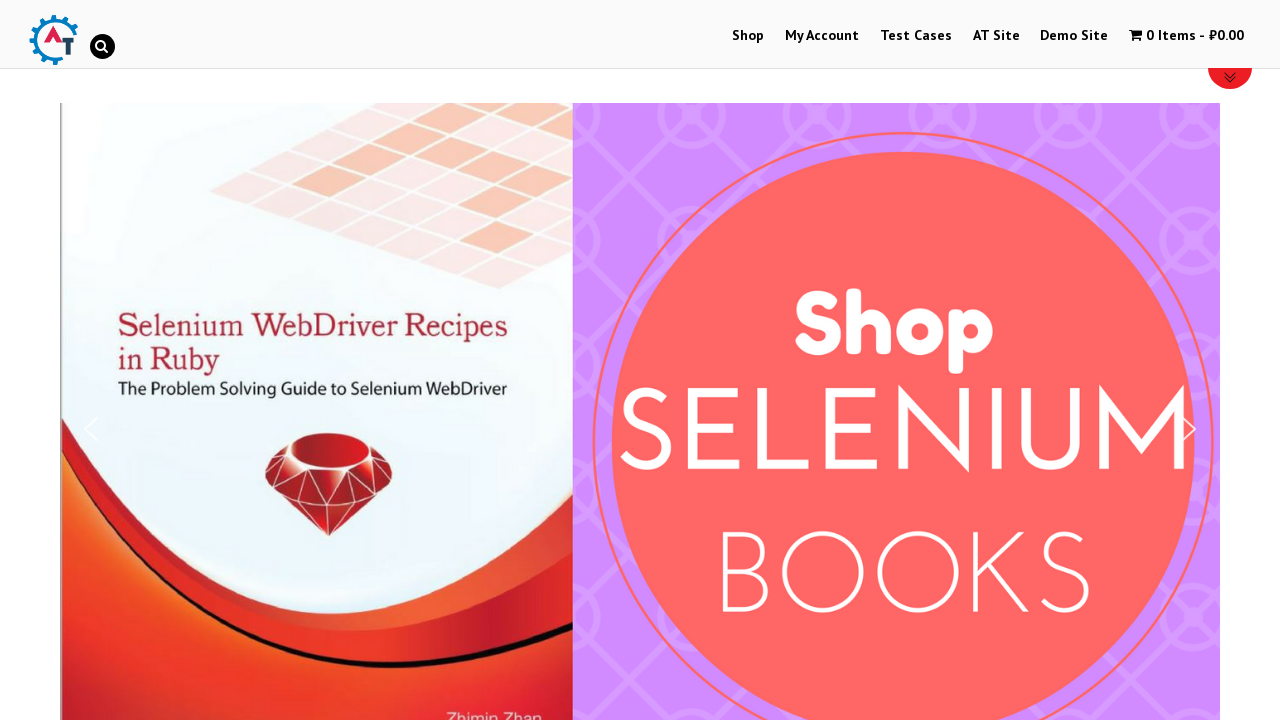

Scrolled down 600px to view products
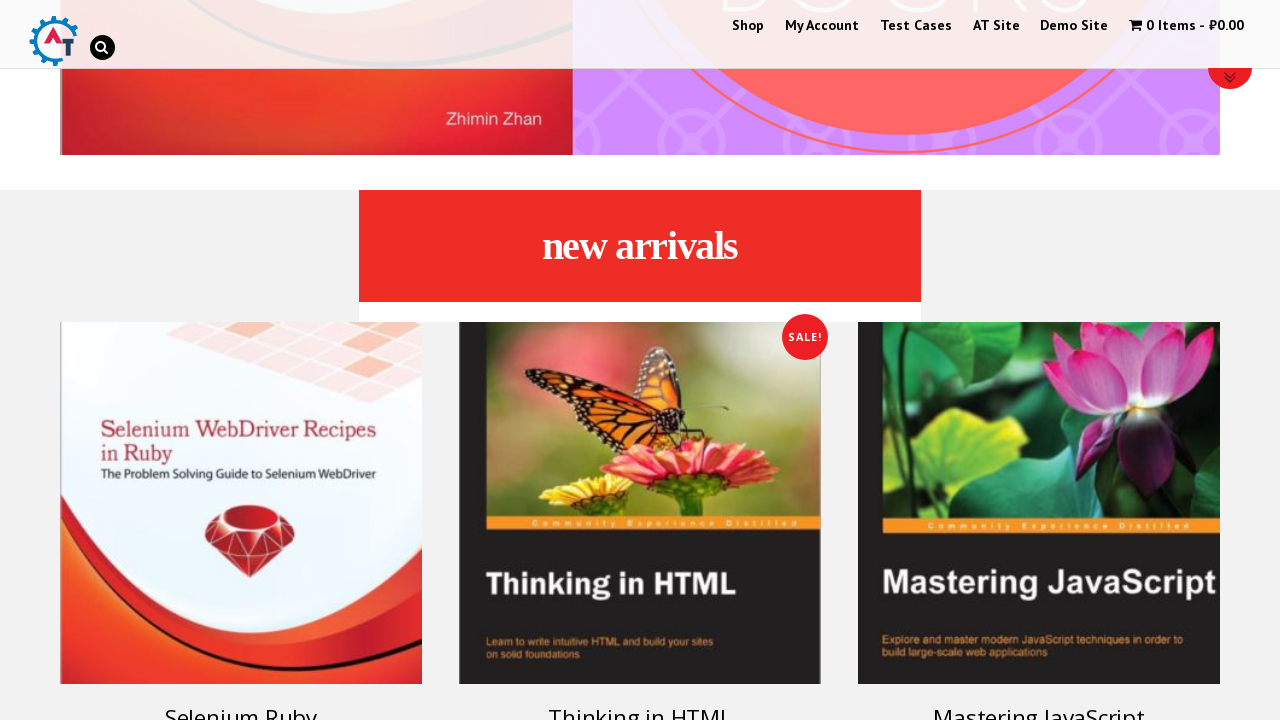

Clicked on Selenium Ruby product at (241, 702) on div#text-22-sub_row_1-0-2-0-0 ul.products > li > a > h3
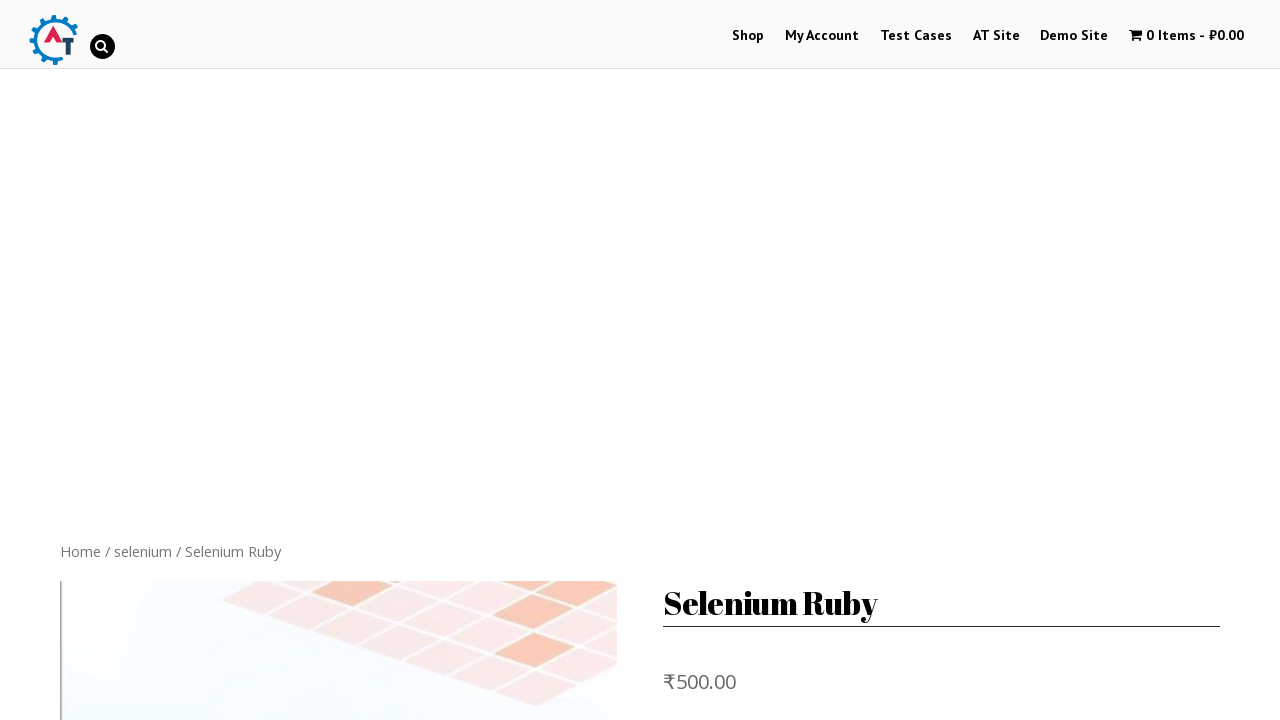

Clicked on Reviews tab at (309, 360) on #product-160 > div > ul > li:nth-child(2) > a
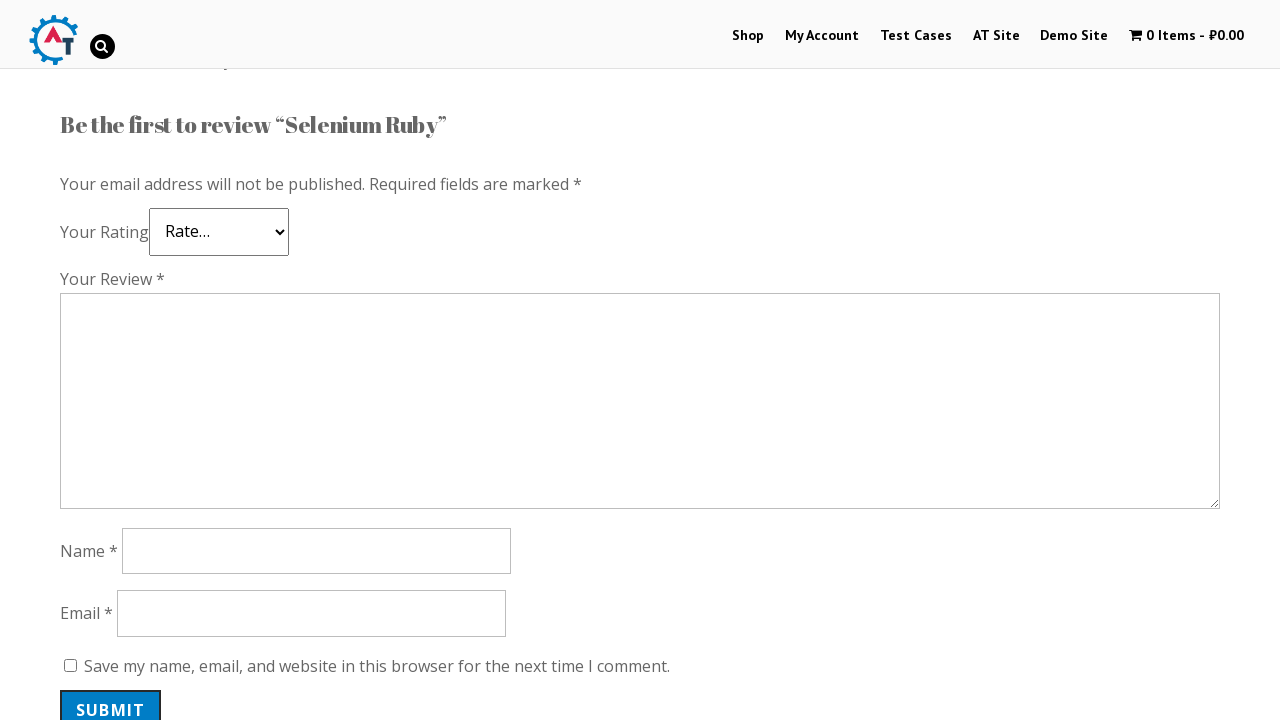

Clicked 5-star rating at (132, 244) on a.star-5
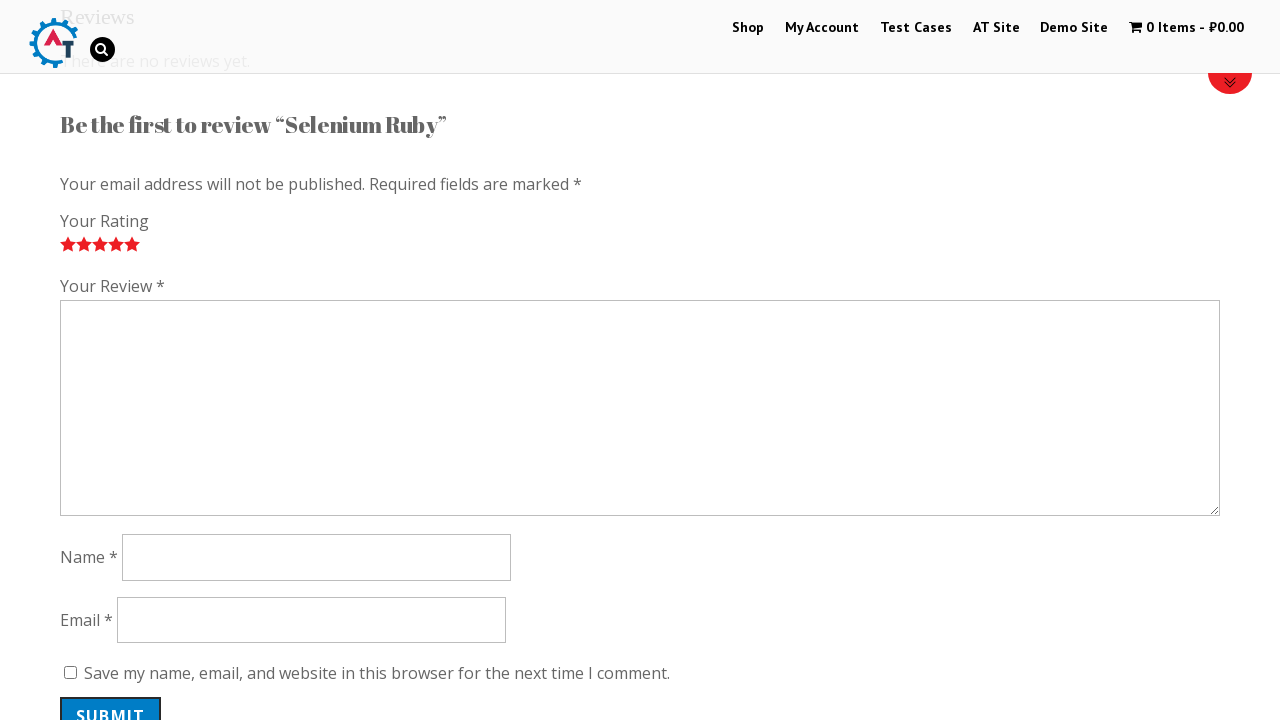

Filled review comment with 'Great product for learning automation!' on #comment
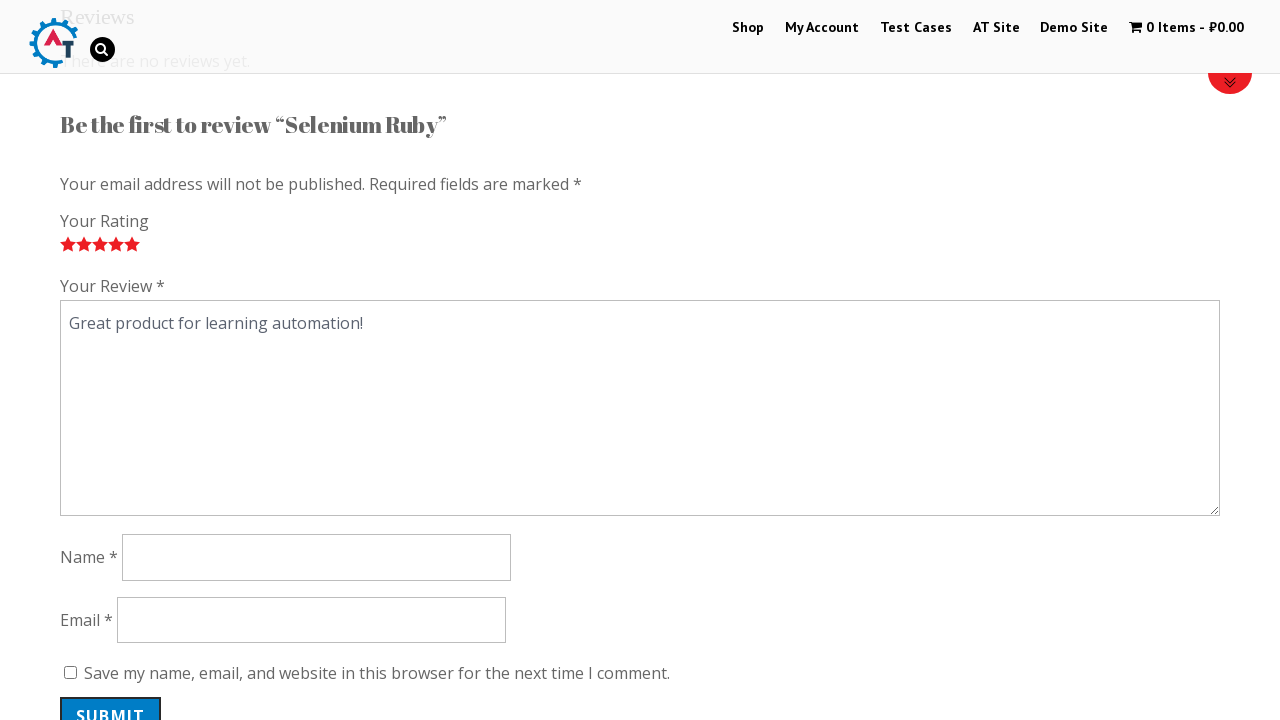

Filled reviewer name with 'John Smith' on #author
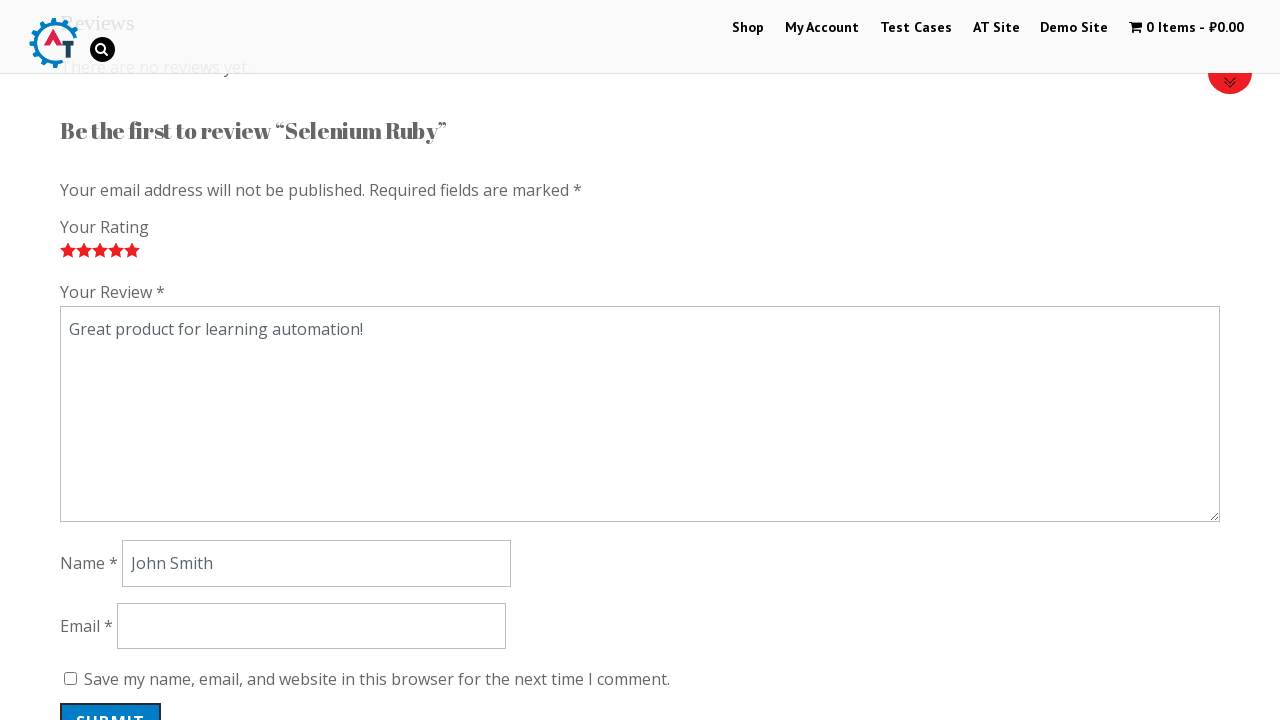

Filled reviewer email with 'john.smith@example.com' on #email
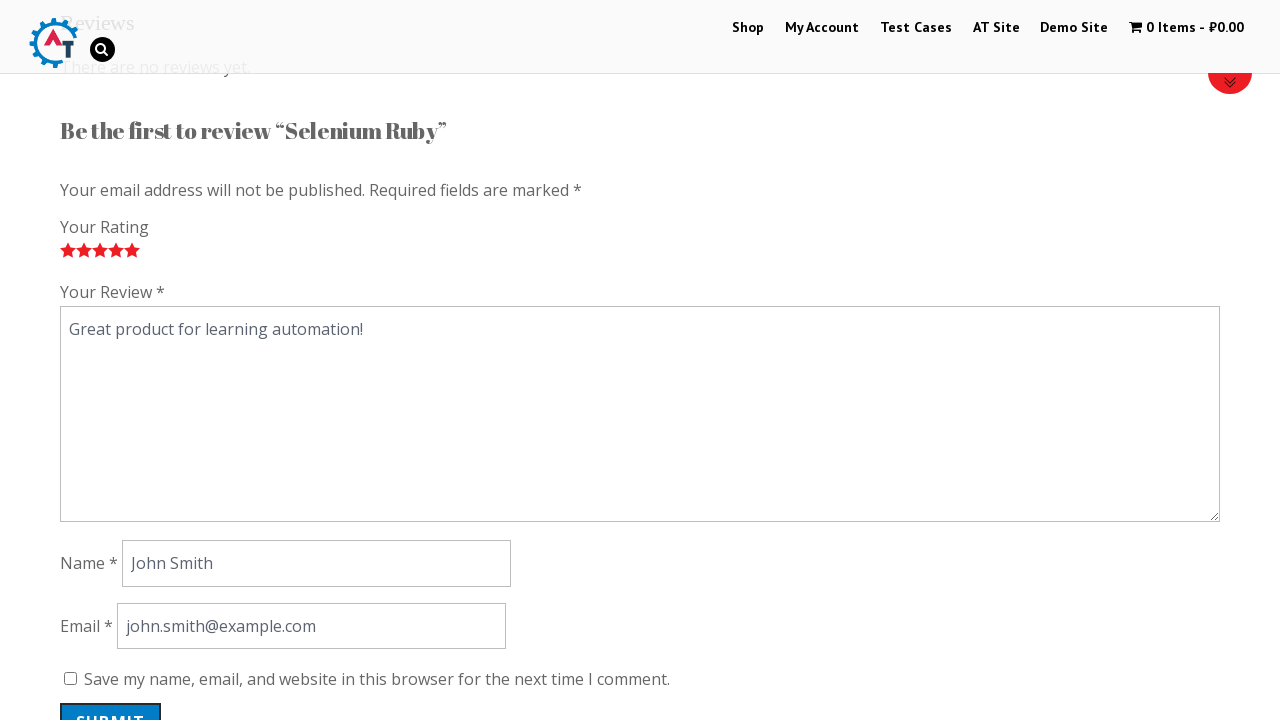

Clicked submit button to post the review at (111, 700) on #submit
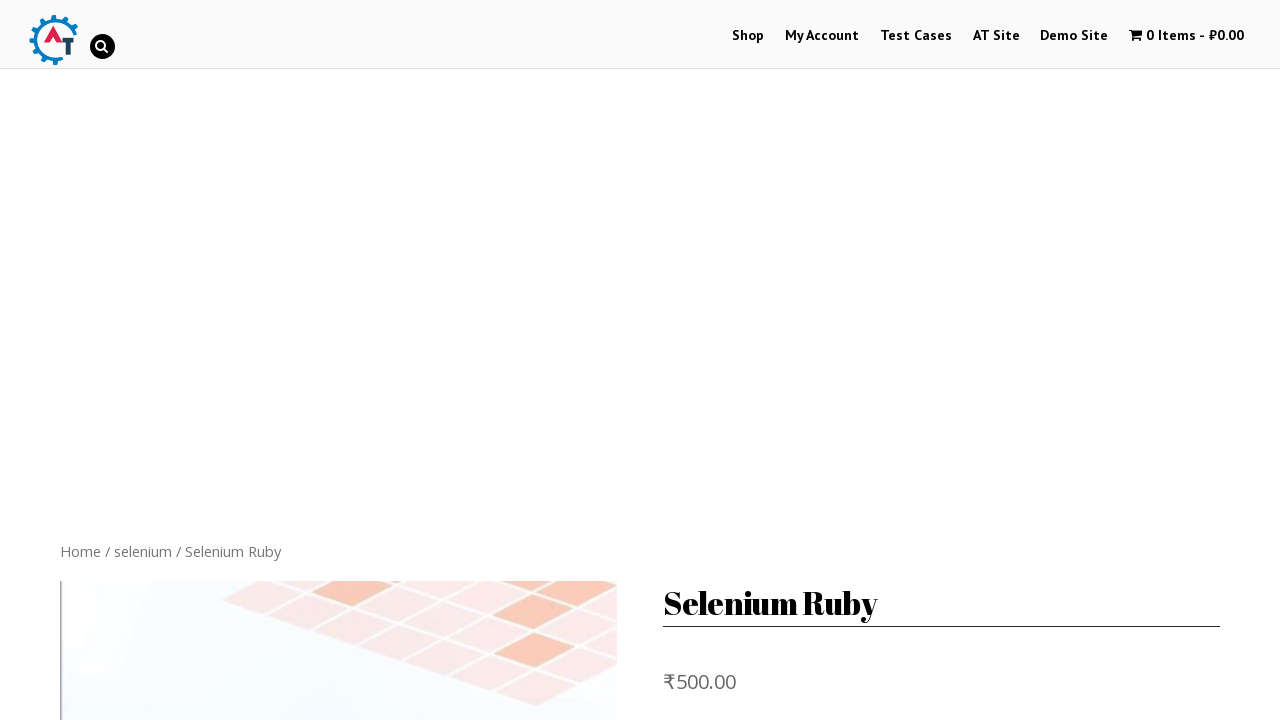

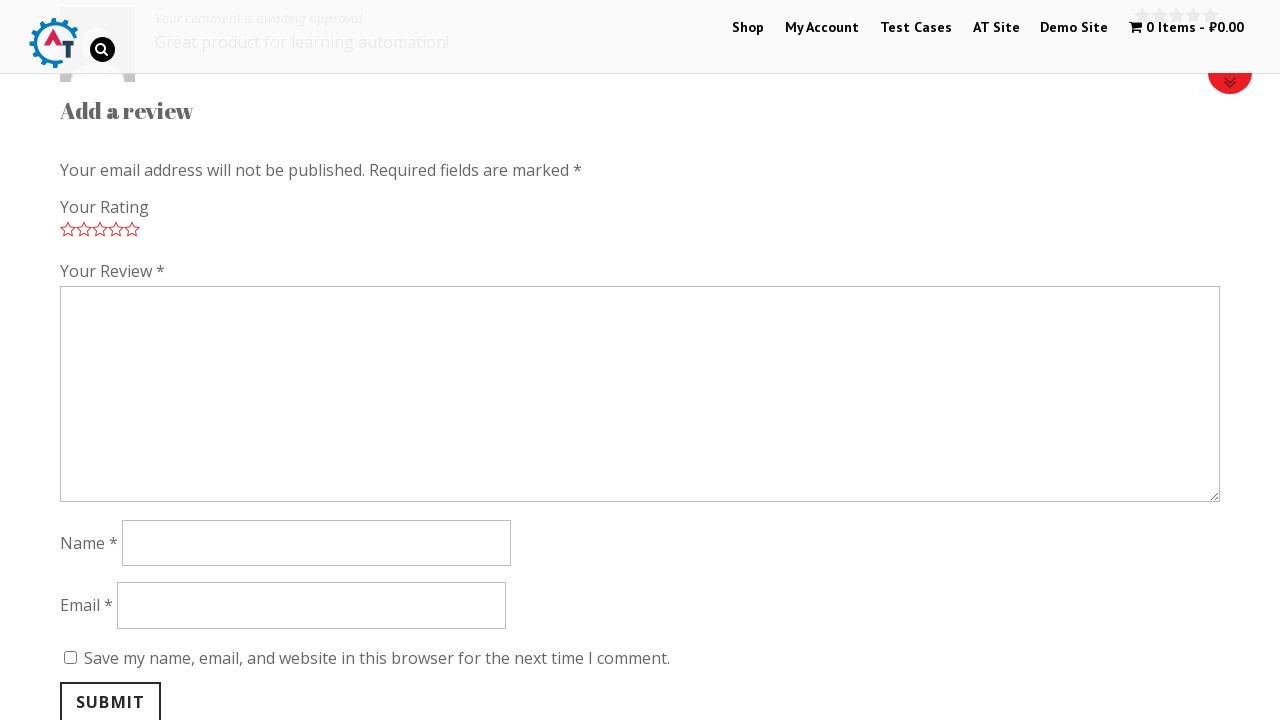